Navigates to a Spotify artist page and waits for the page content to load, demonstrating static wait behavior.

Starting URL: https://open.spotify.com/artist/0hEurMDQu99nJRq8pTxO14

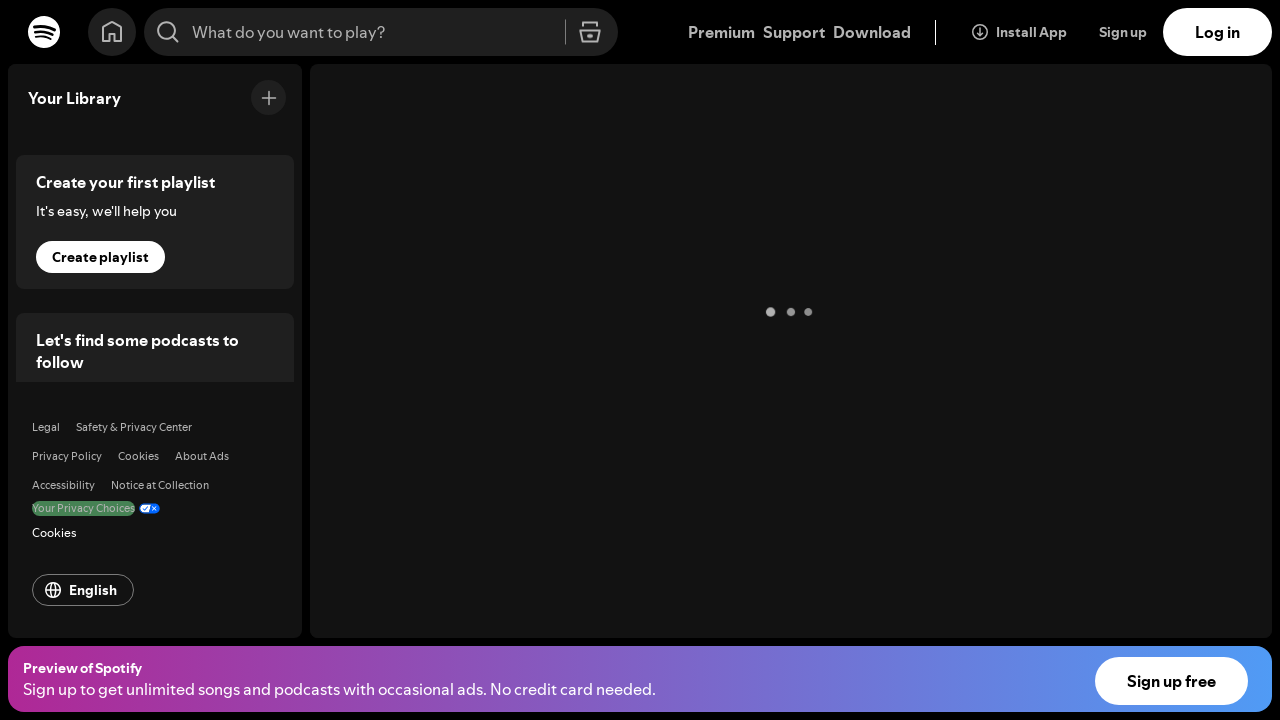

Waited for artist page content to load
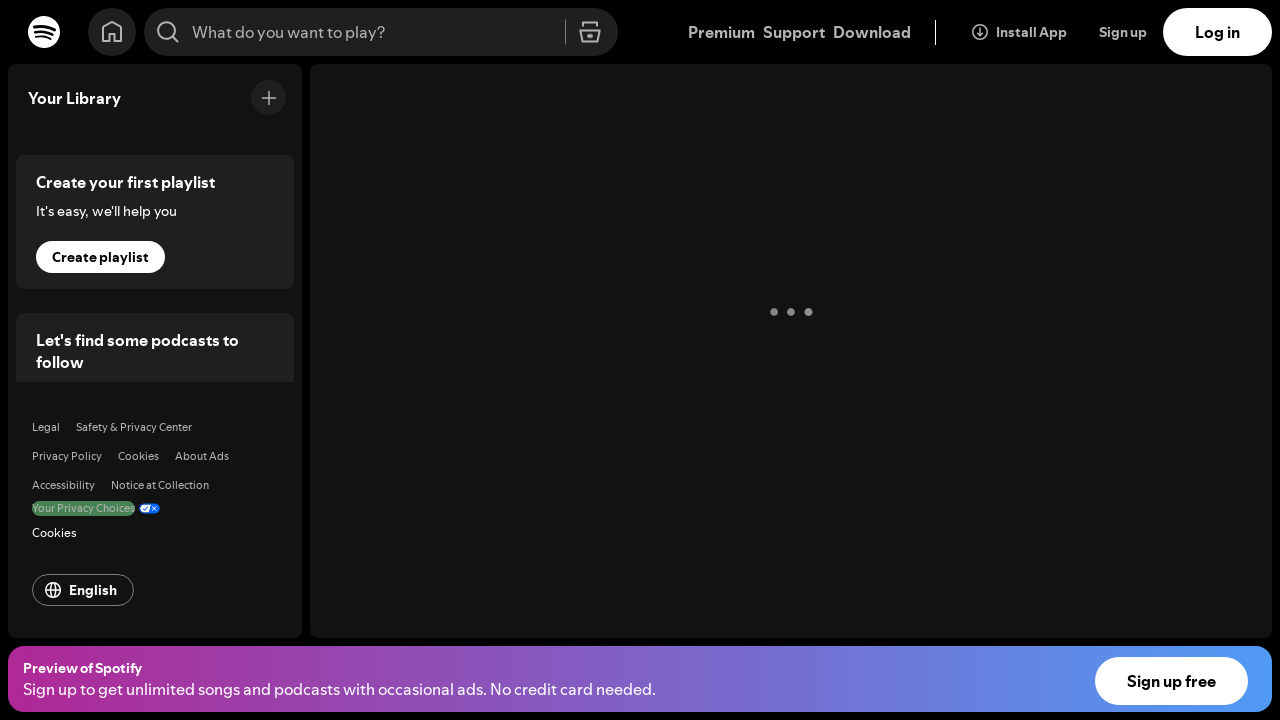

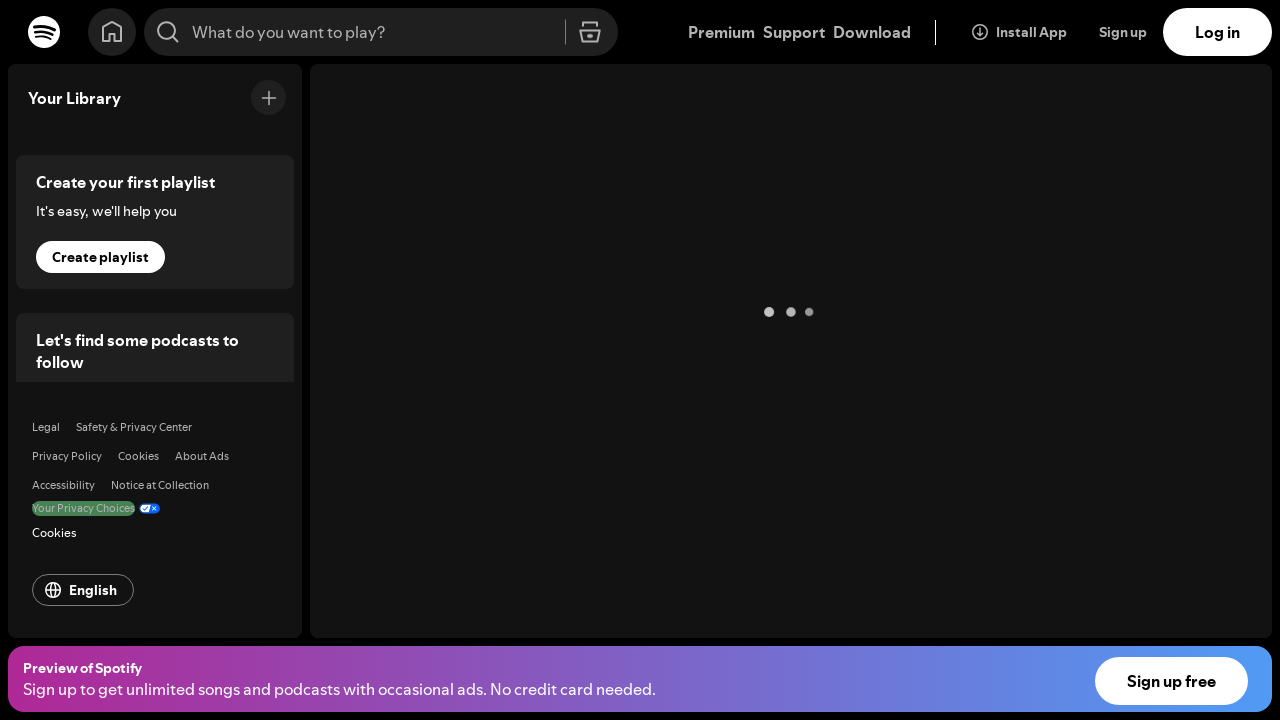